Tests right-click context menu functionality and selecting a menu option

Starting URL: https://swisnl.github.io/jQuery-contextMenu/demo.html

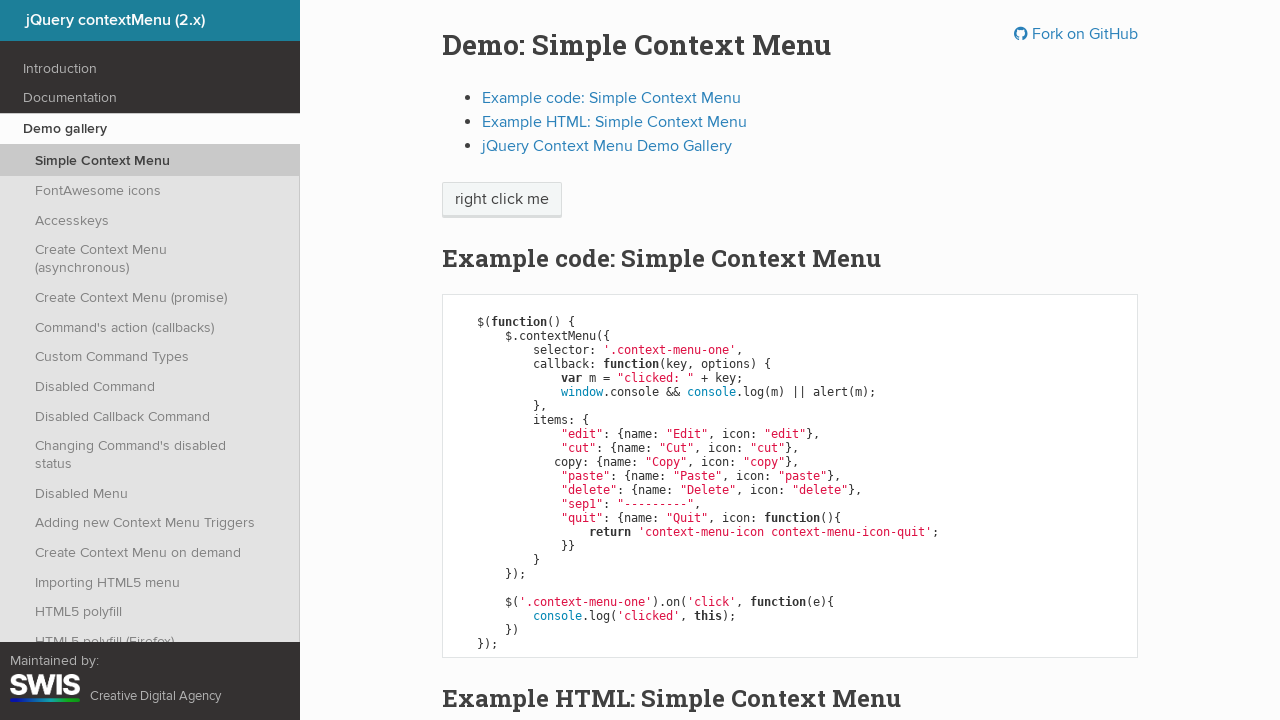

Right-clicked on 'right click me' element to open context menu at (502, 200) on //span[text()='right click me']
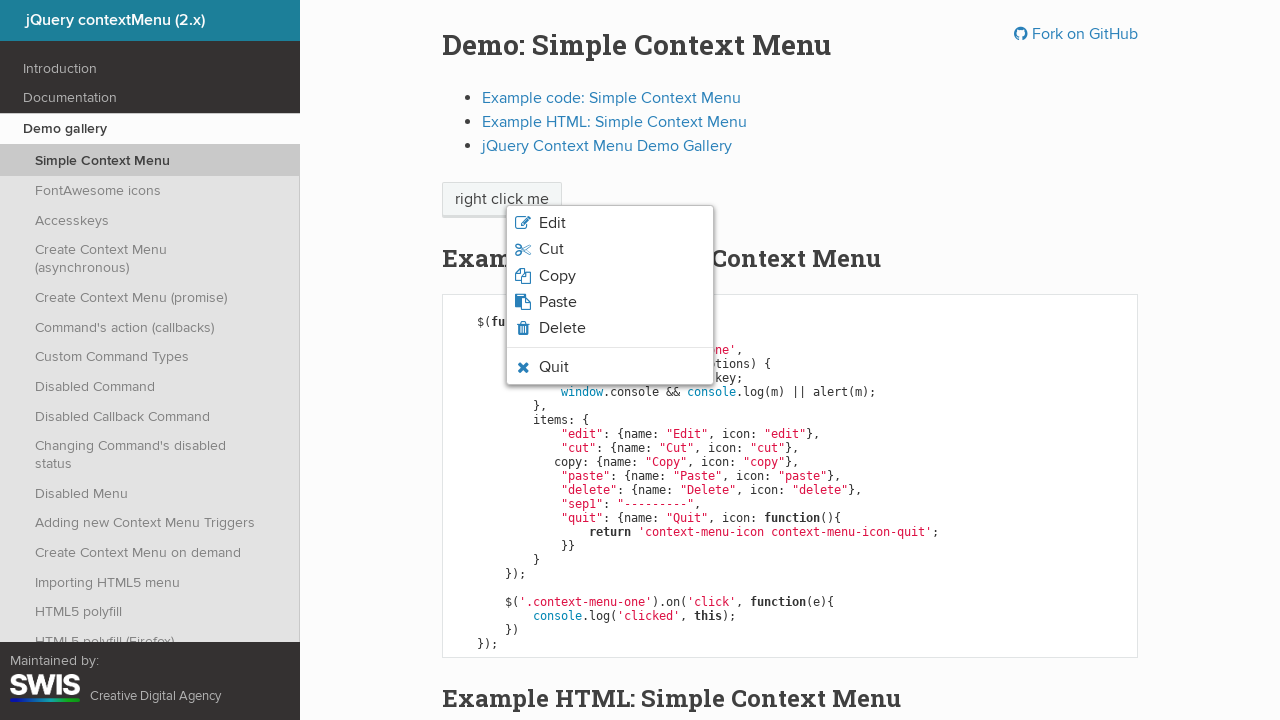

Hovered over 'Quit' option in context menu at (554, 367) on xpath=//span[text()='Quit']
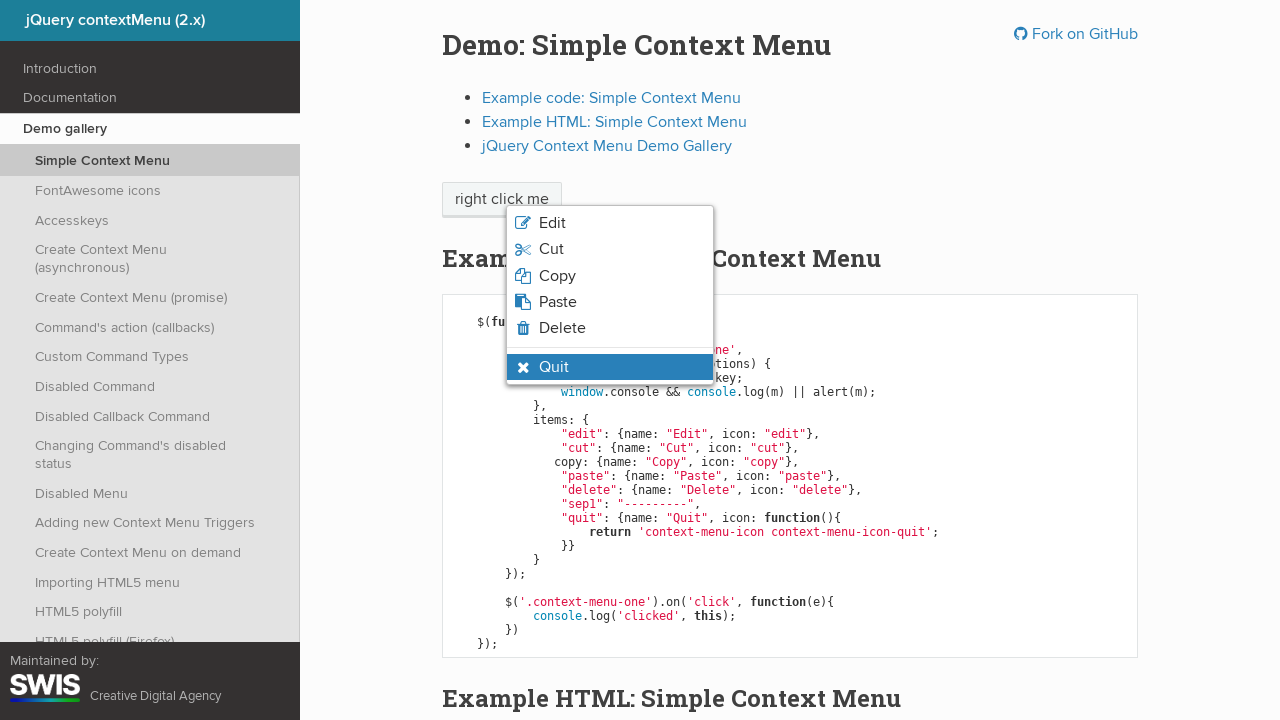

Clicked on 'Quit' option from context menu at (554, 367) on xpath=//span[text()='Quit']
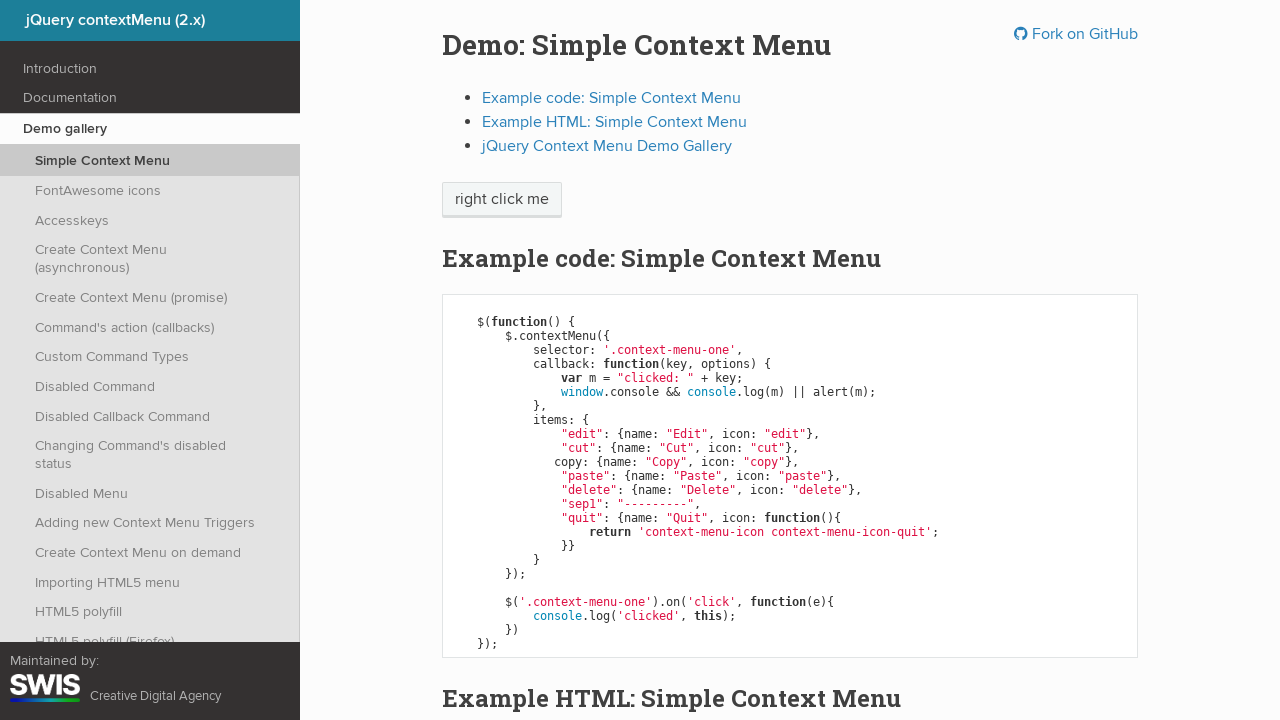

Set up dialog handler to accept alert
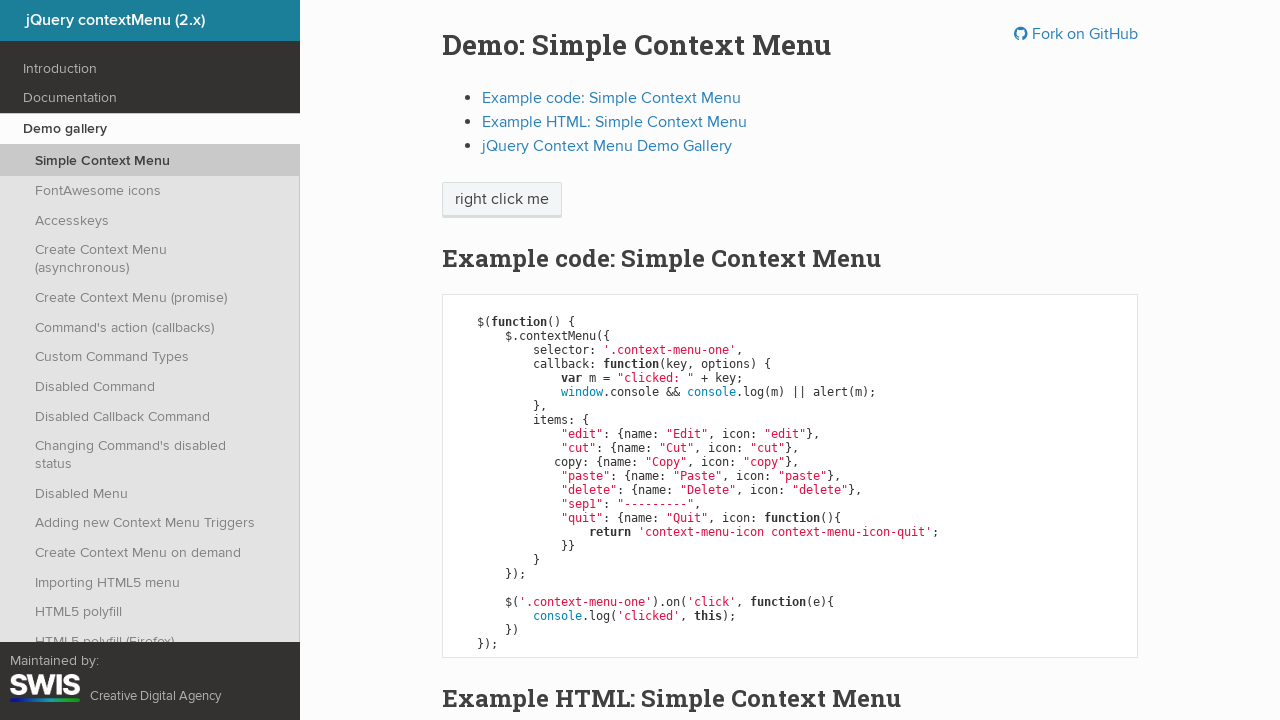

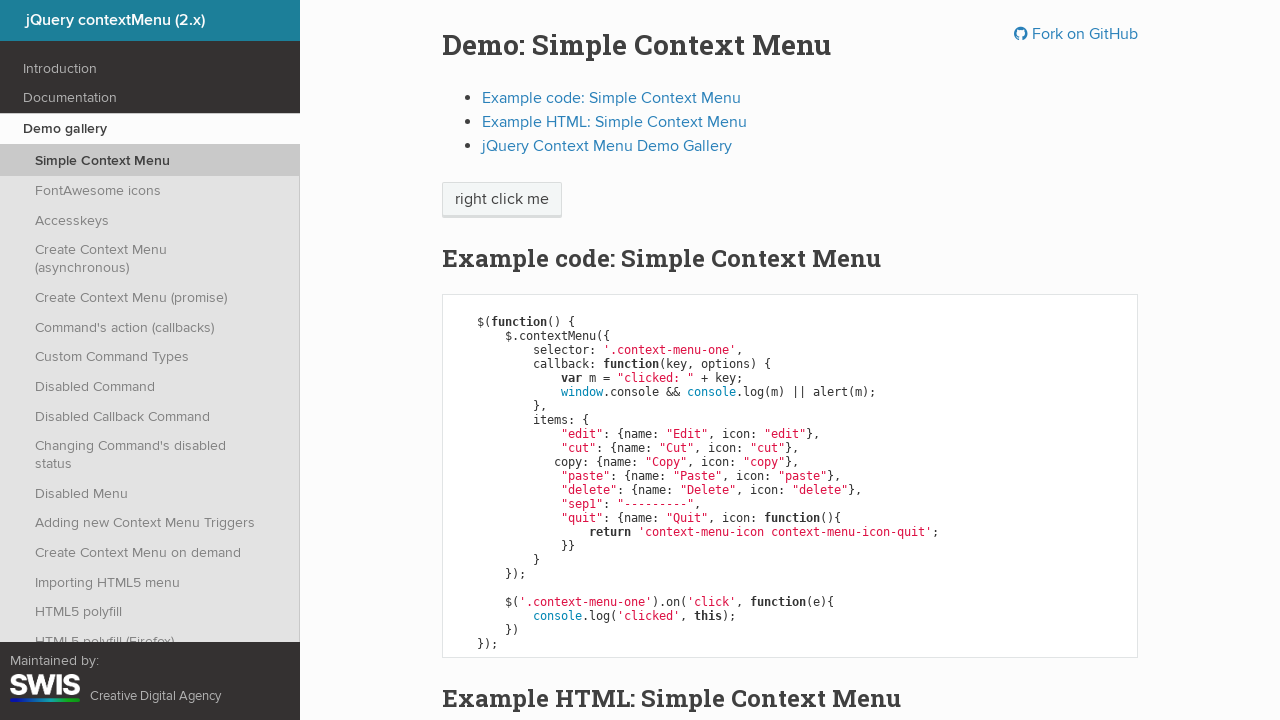